Navigates to jQuery UI dialog demo page, switches to the demo iframe, and closes the dialog box

Starting URL: https://jqueryui.com/dialog/

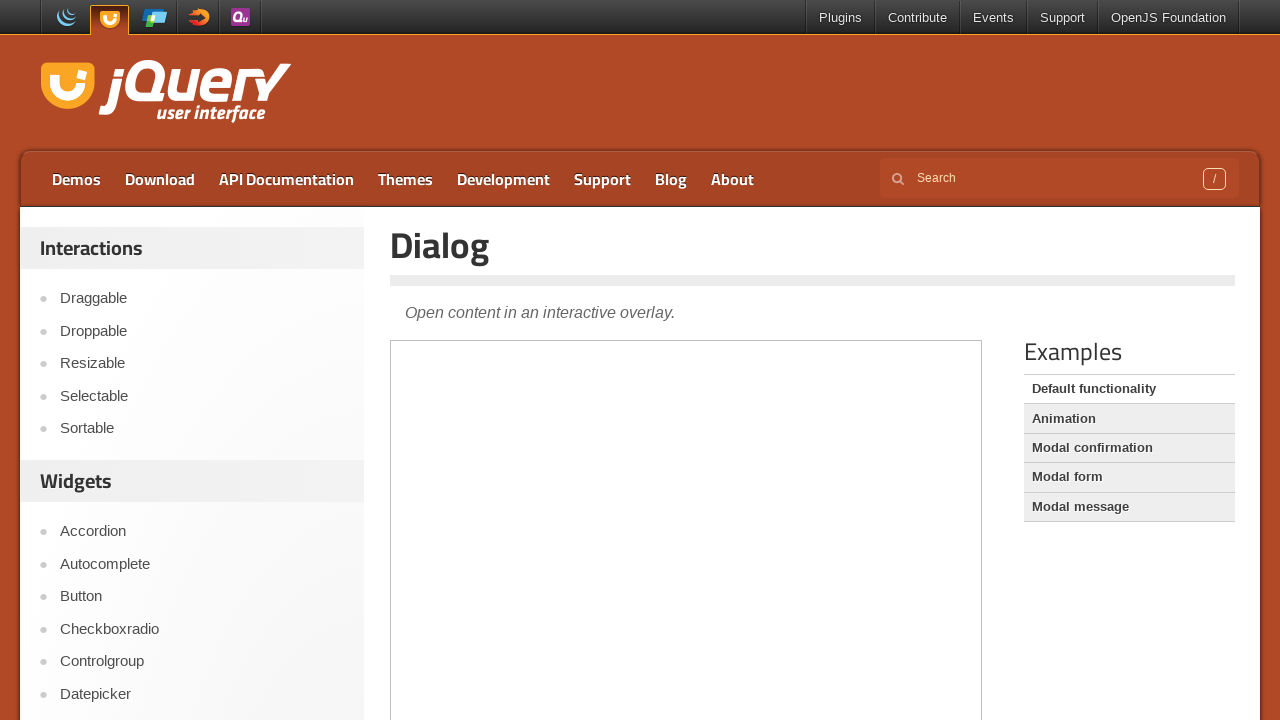

Navigated to jQuery UI dialog demo page
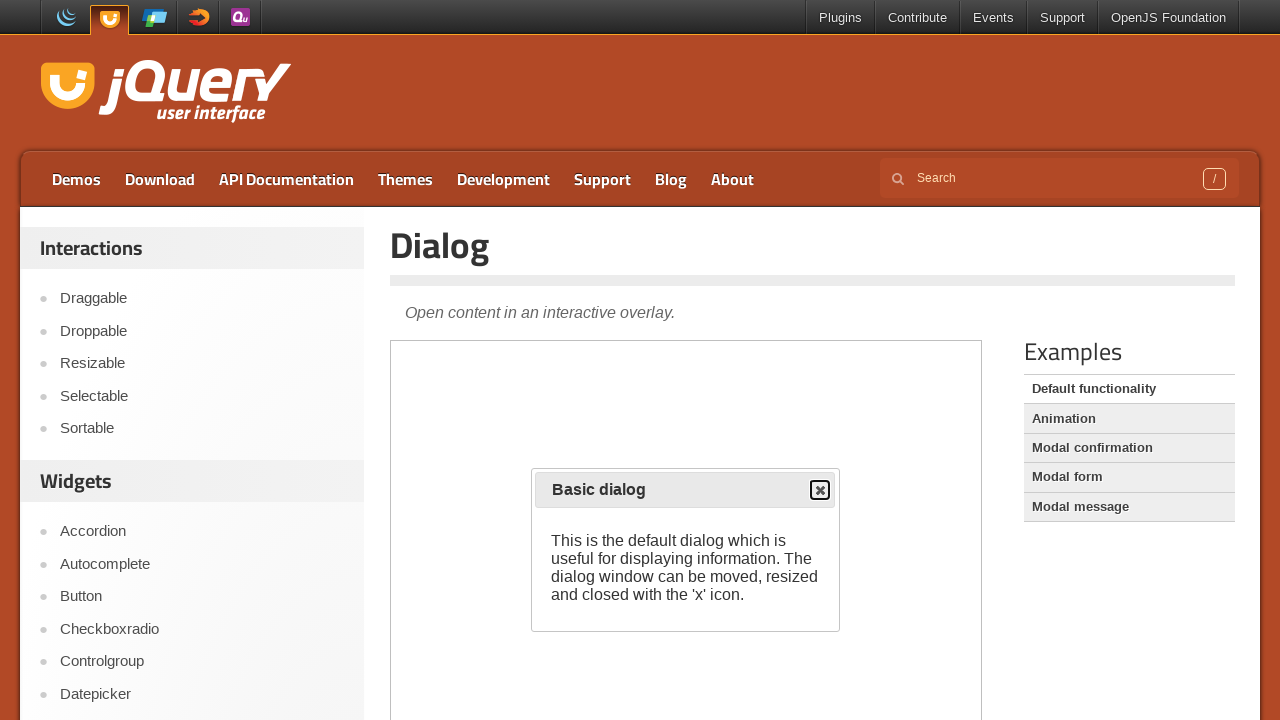

Clicked on the dialog demo link from Widgets menu at (196, 704) on xpath=//h3[text()='Widgets']/following::li[7]
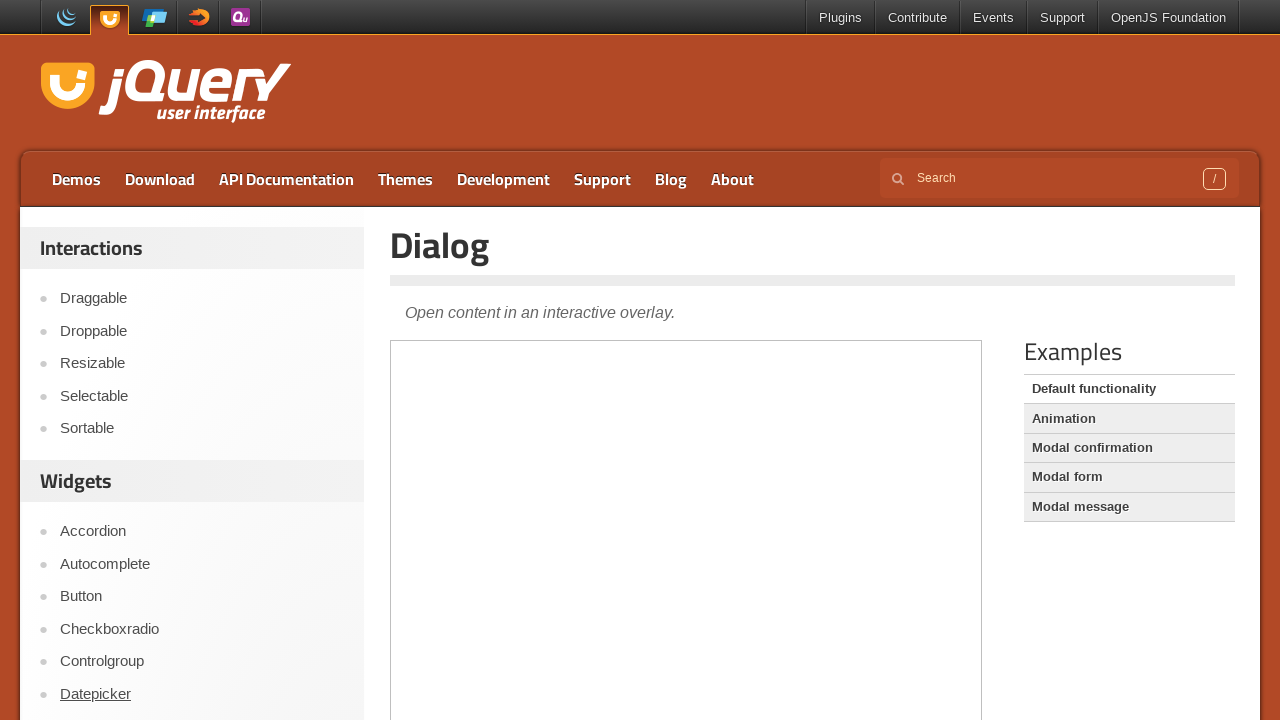

Located the demo iframe
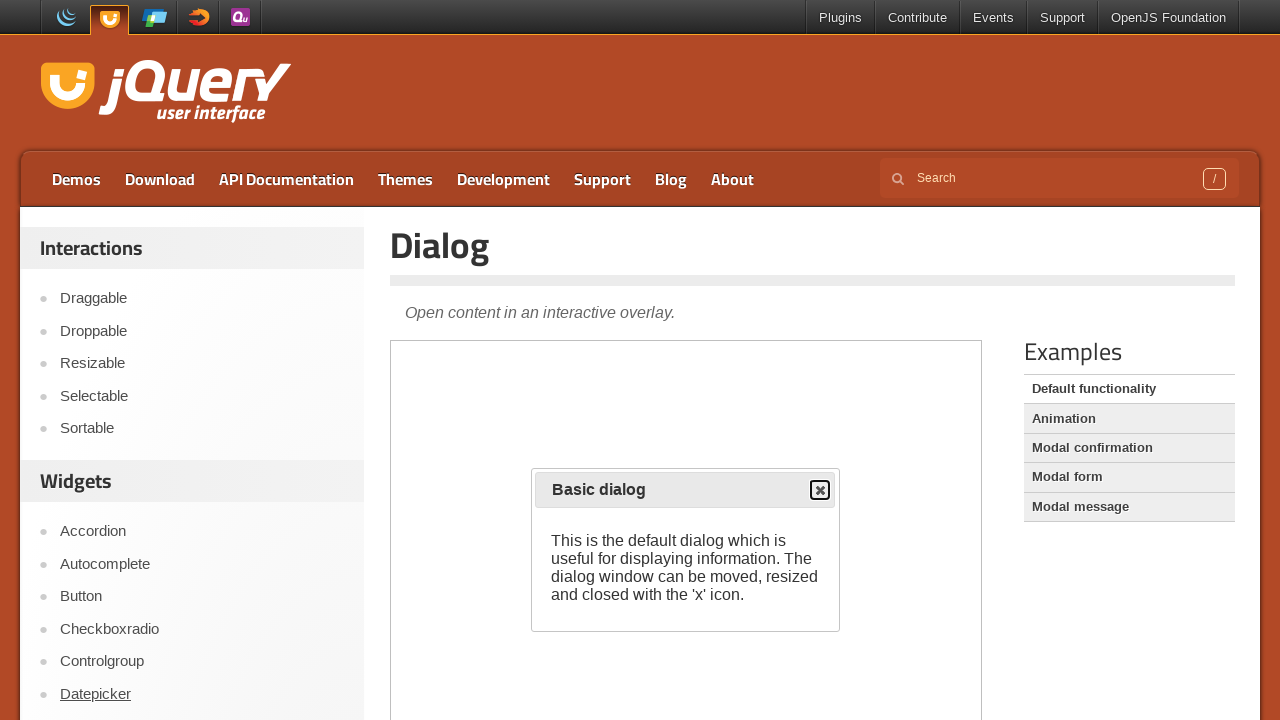

Clicked the close button to close the dialog box at (820, 490) on iframe.demo-frame >> internal:control=enter-frame >> button[title='Close']
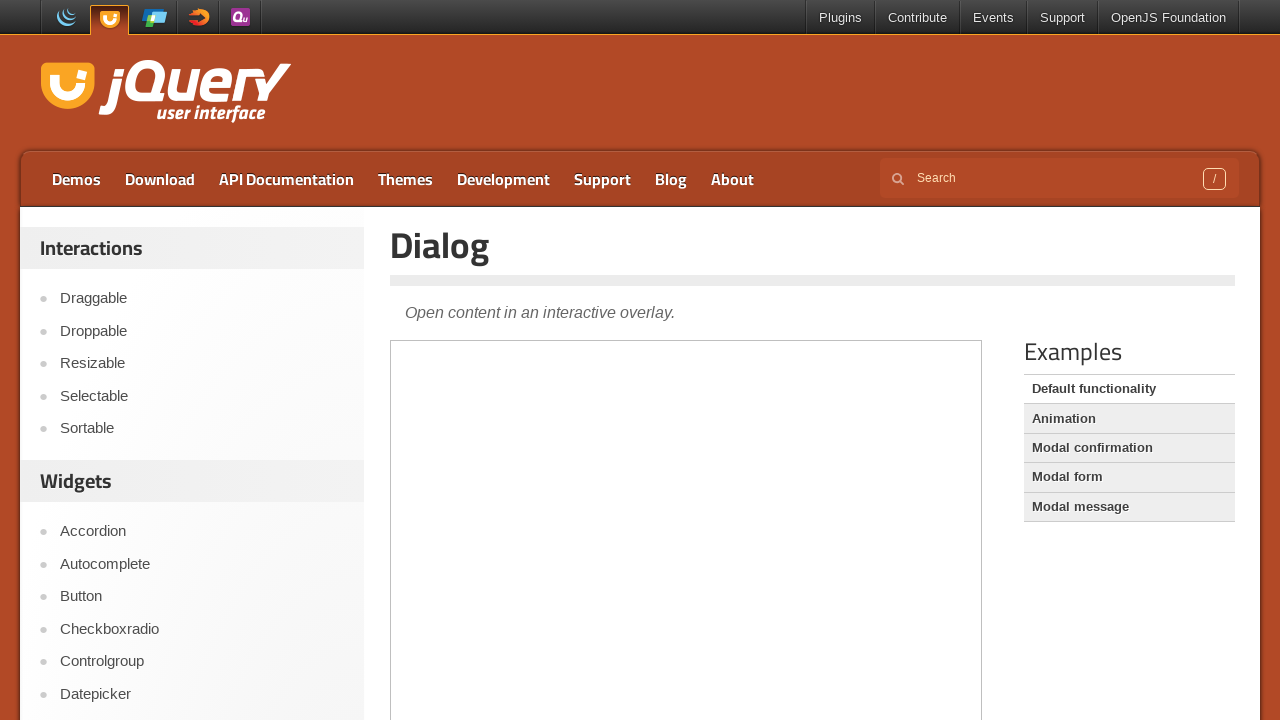

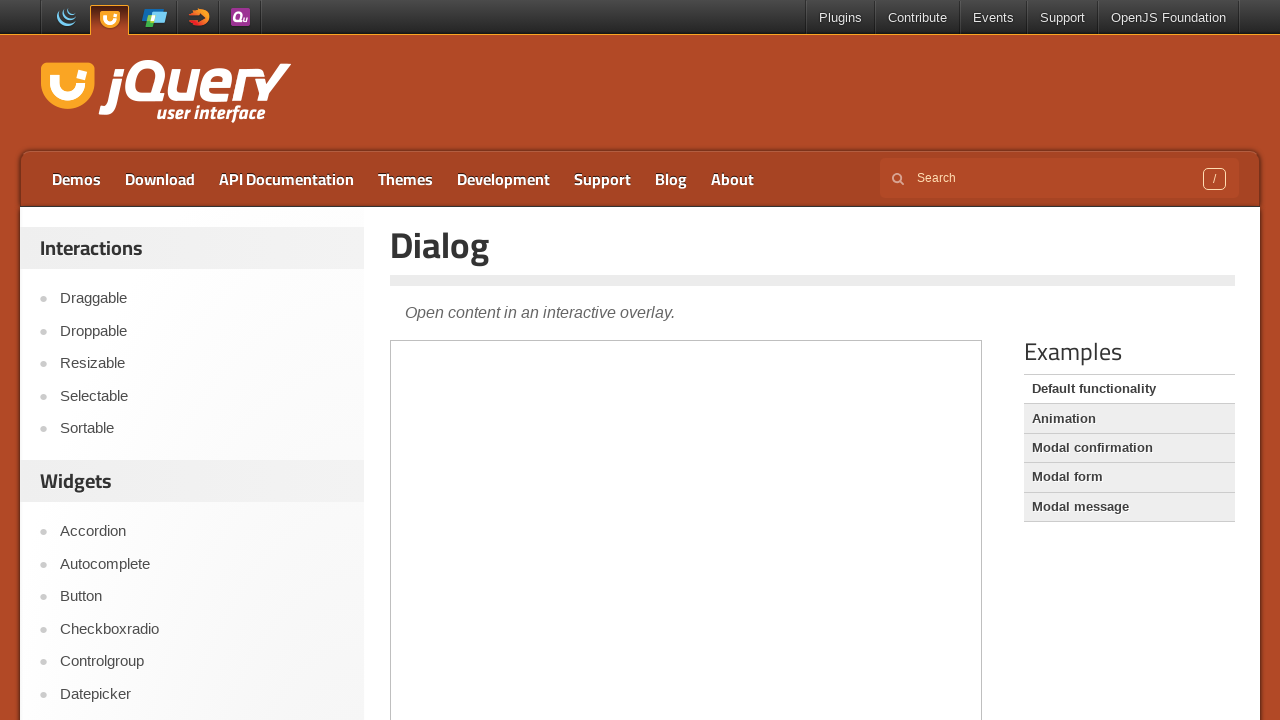